Tests droppable functionality by dragging elements and dropping them in designated drop zones

Starting URL: https://www.tutorialspoint.com/selenium/practice/sortable.php#

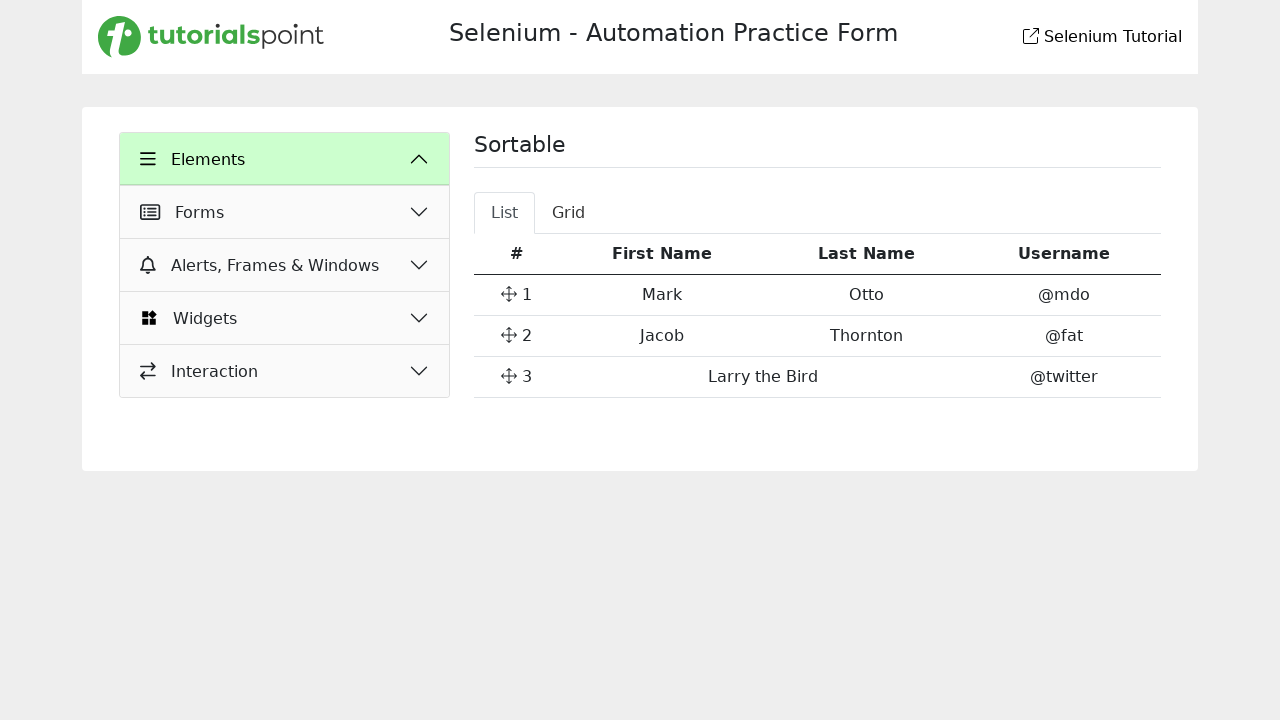

Clicked Interaction dropdown menu at (285, 371) on xpath=//button[normalize-space()='Interaction']
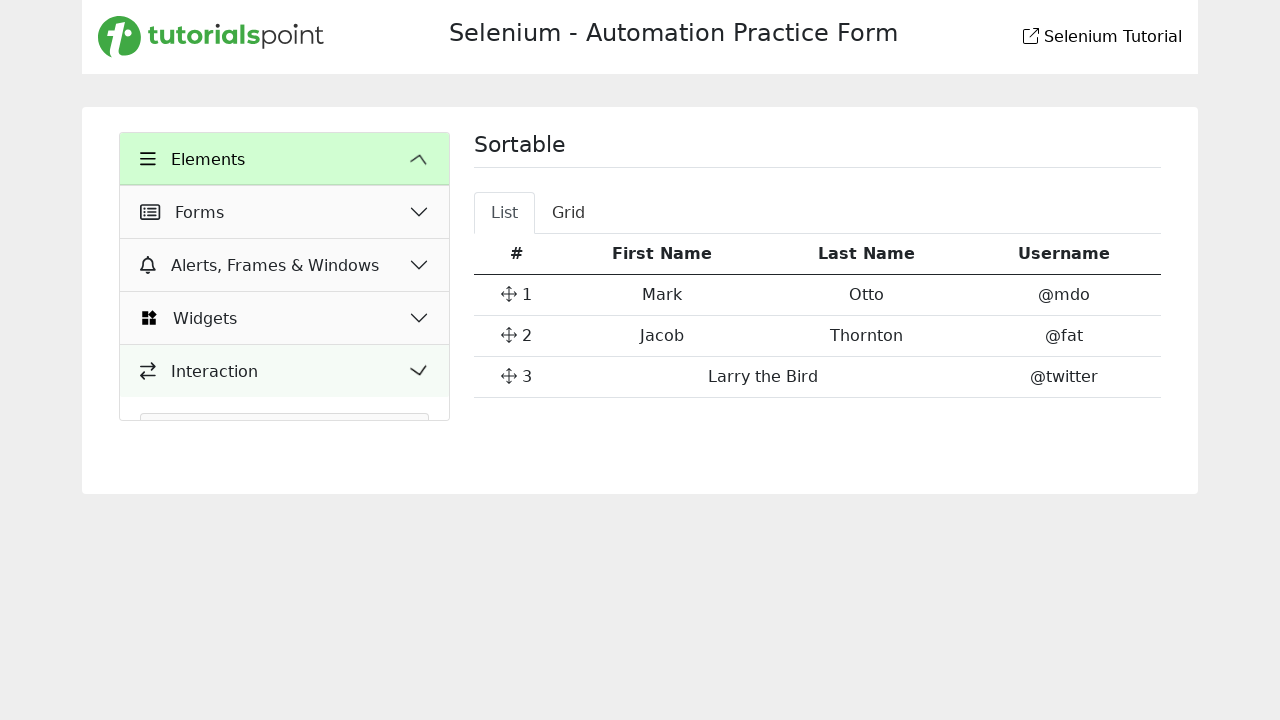

Clicked Droppable option from dropdown at (285, 569) on xpath=//a[normalize-space()='Droppable']
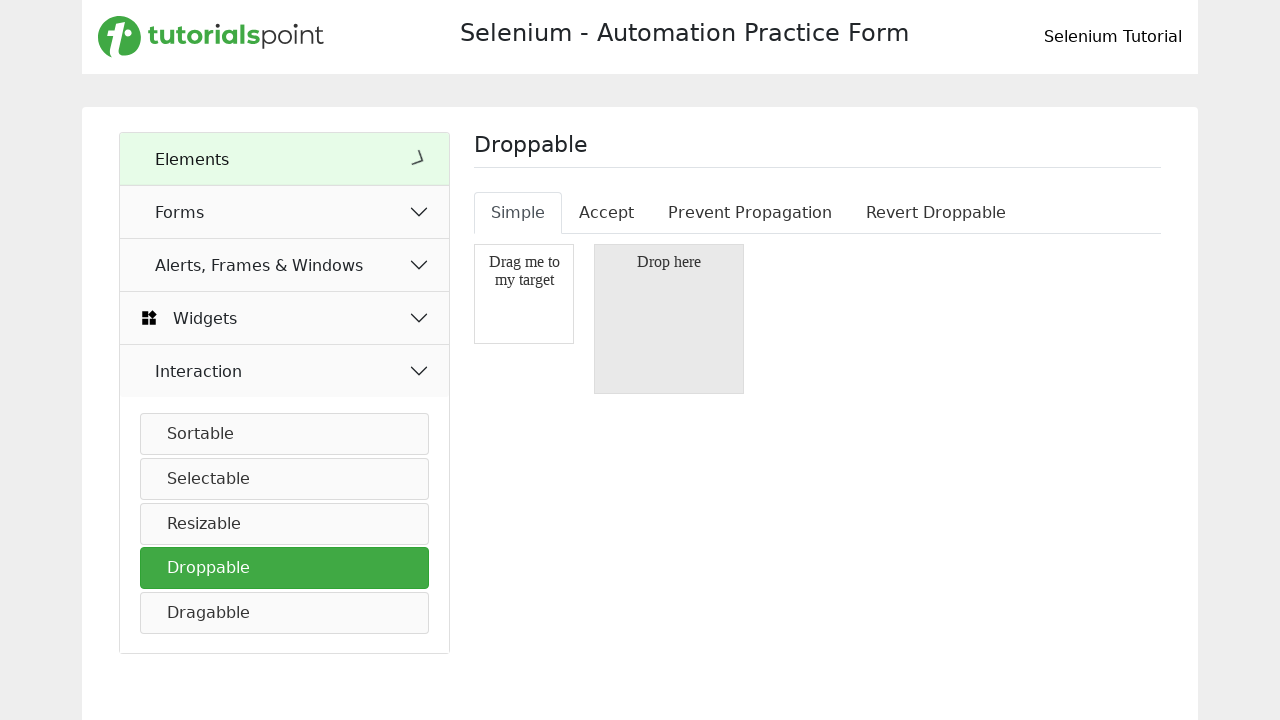

Located draggable element on Simple tab
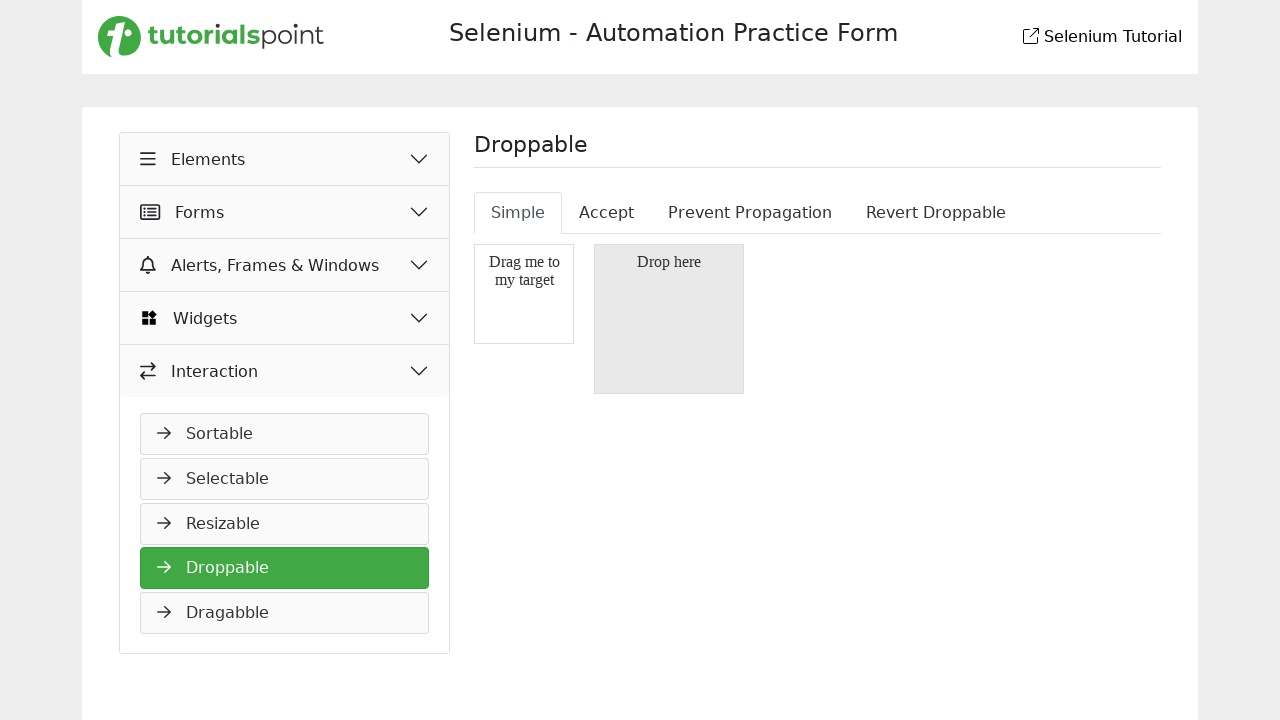

Located droppable target on Simple tab
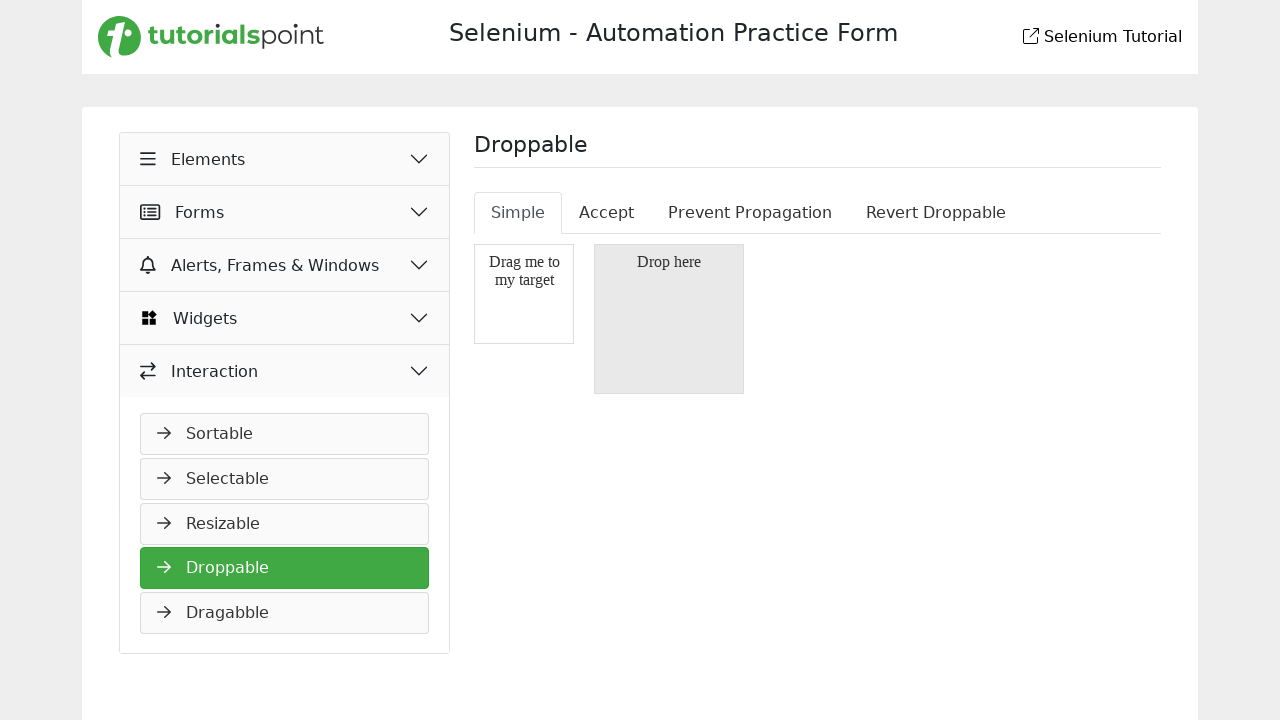

Successfully dragged and dropped element into droppable zone on Simple tab at (669, 319)
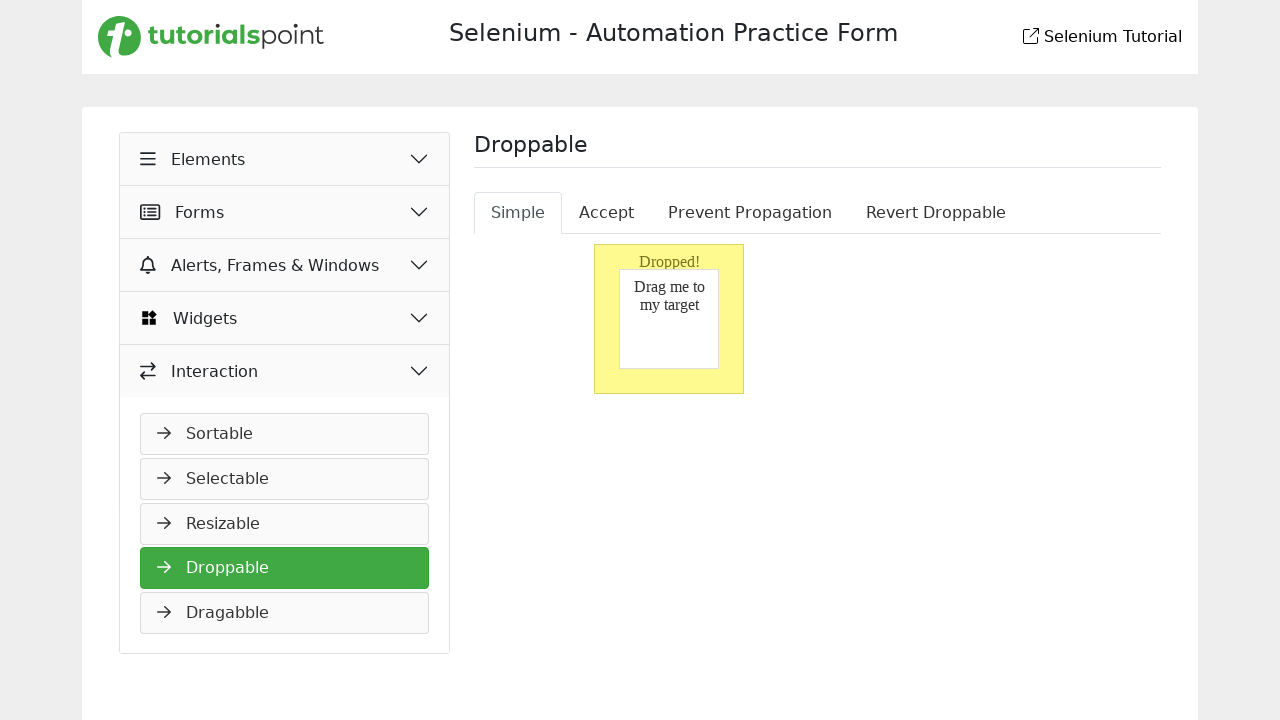

Switched to Accept tab at (607, 213) on xpath=//body//main//button[2]
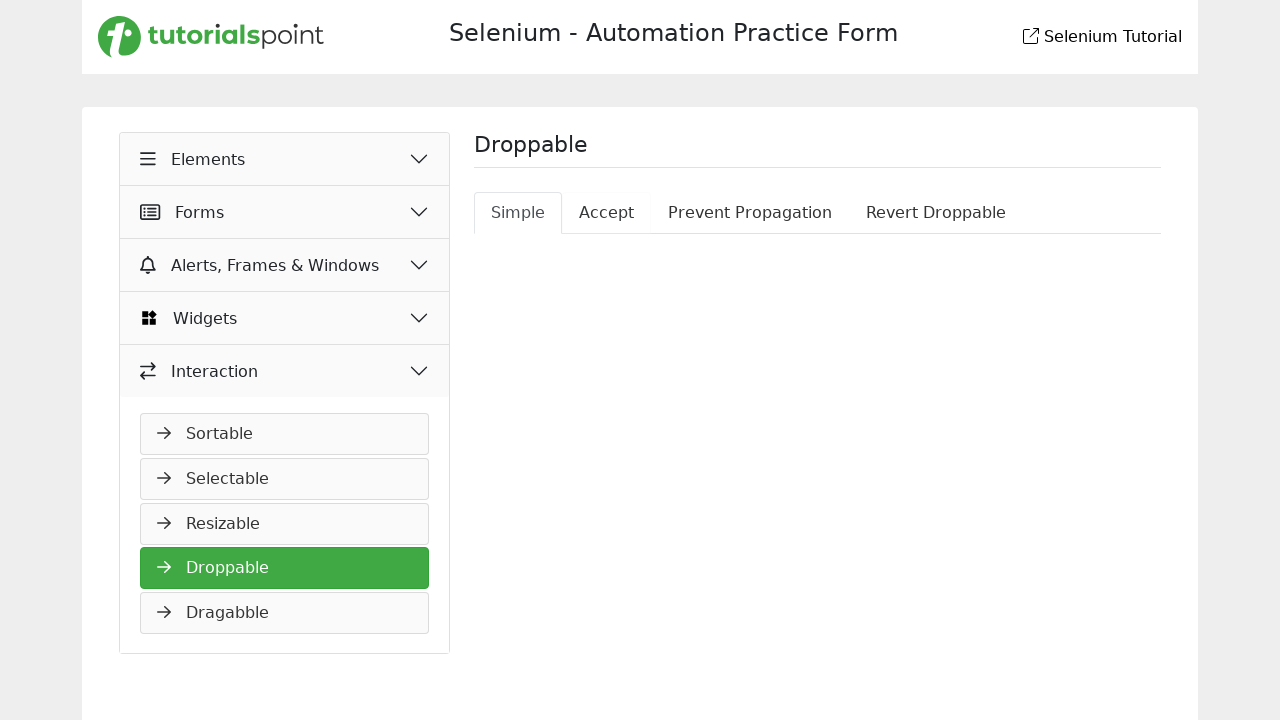

Located draggable element on Accept tab
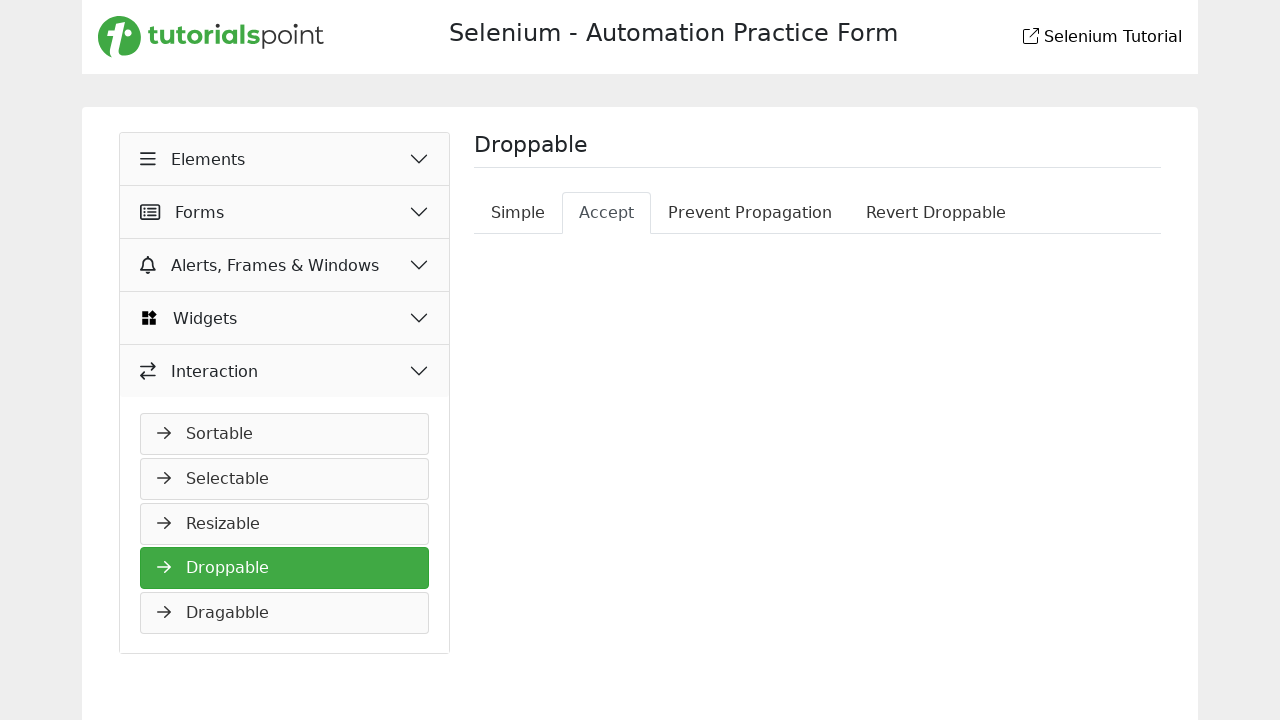

Located droppable target on Accept tab
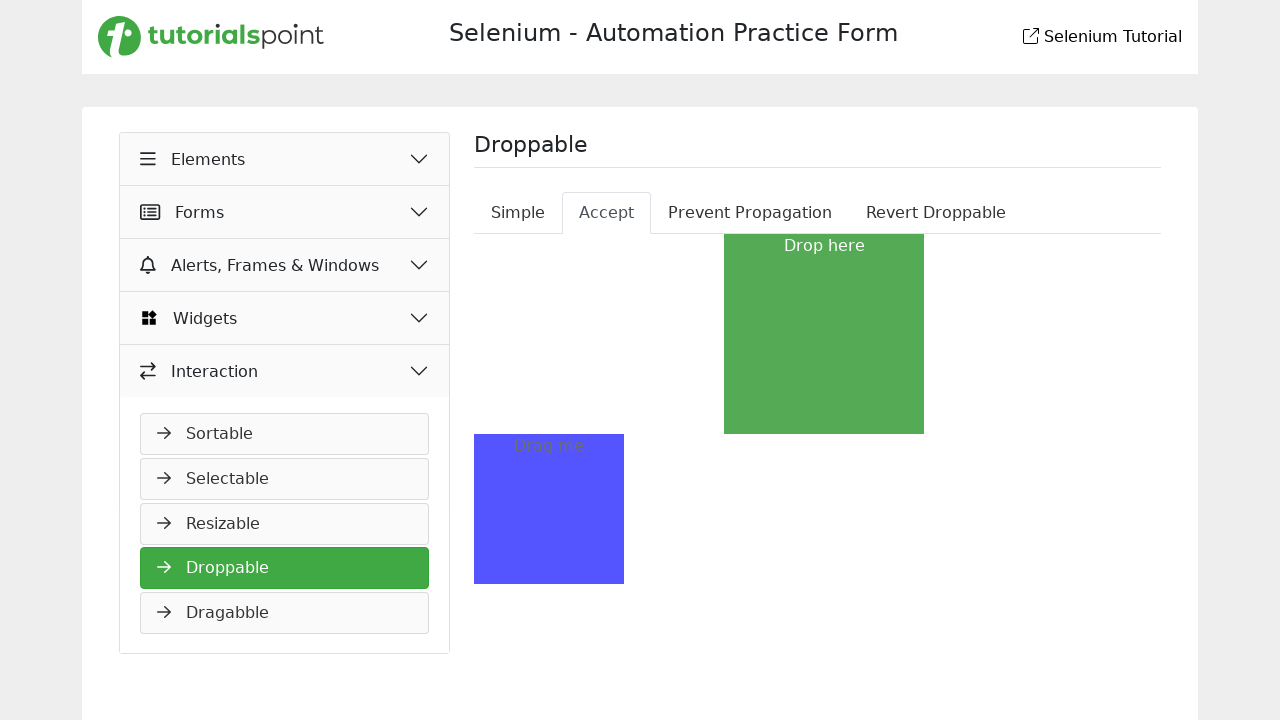

Successfully dragged and dropped element into droppable zone on Accept tab at (824, 334)
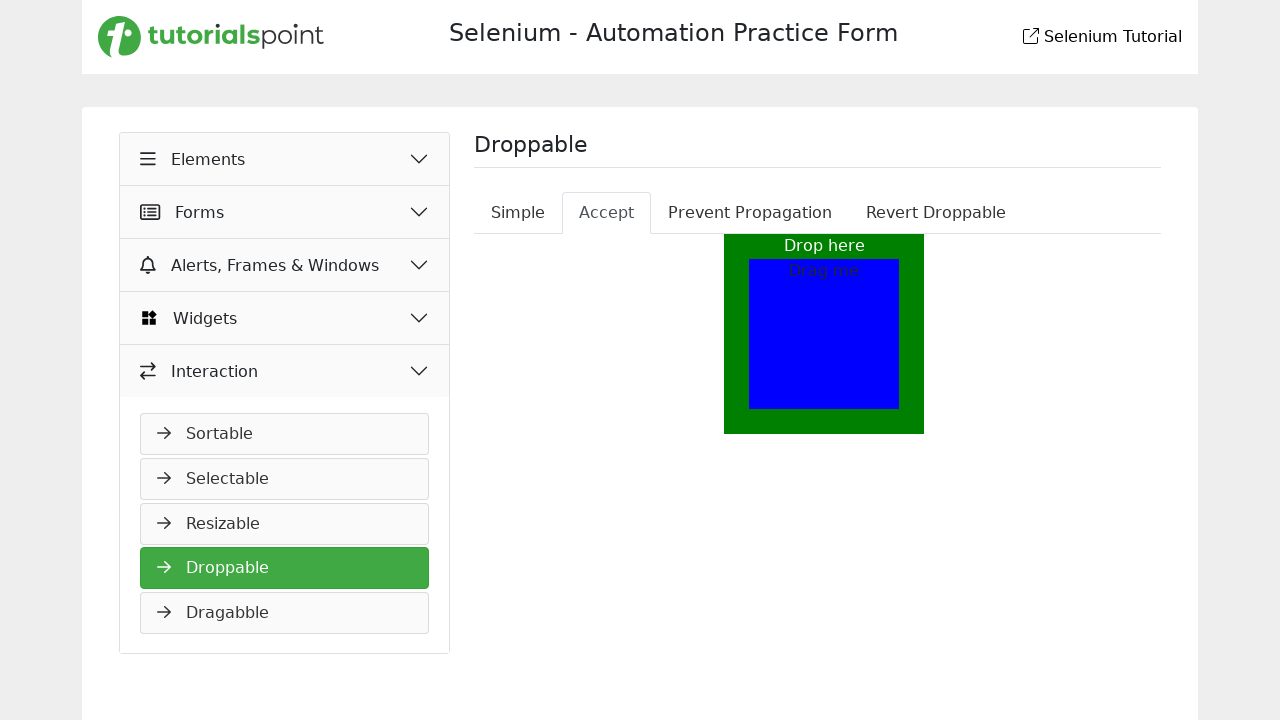

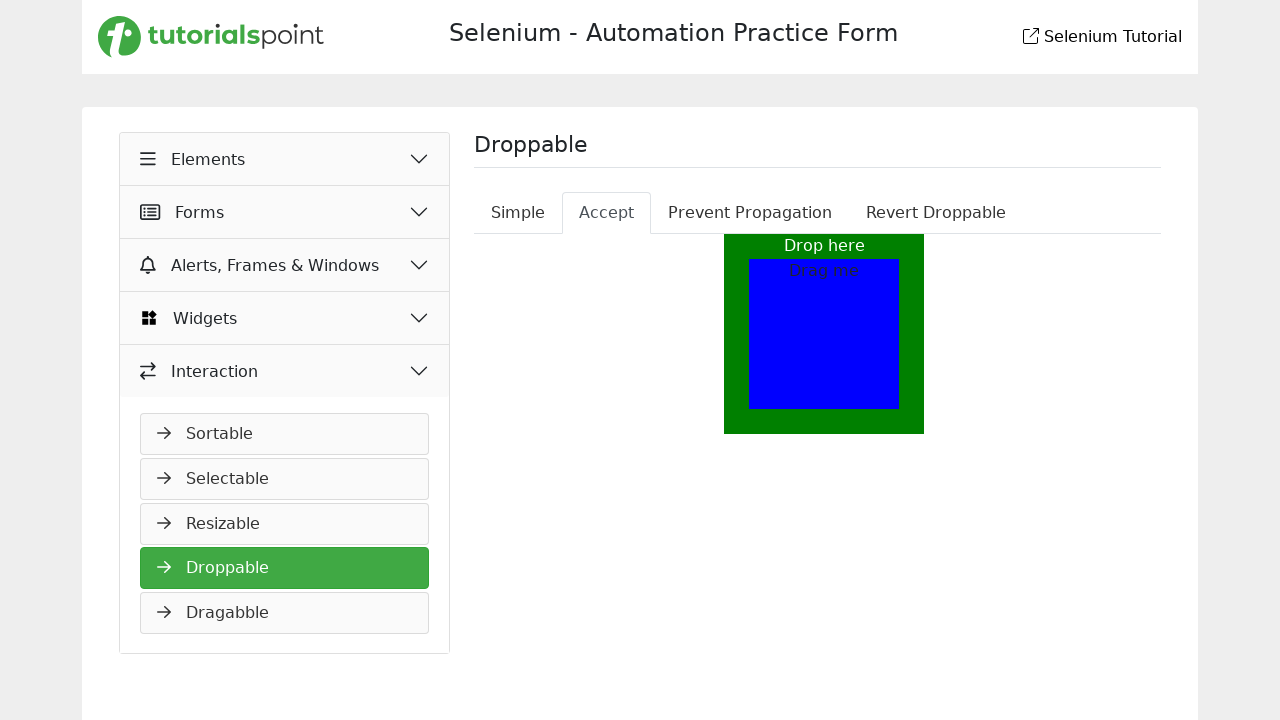